Tests explicit wait functionality by waiting for a price to change to $100, then clicking a book button, calculating a mathematical answer based on a displayed value, and submitting the solution.

Starting URL: http://suninjuly.github.io/explicit_wait2.html

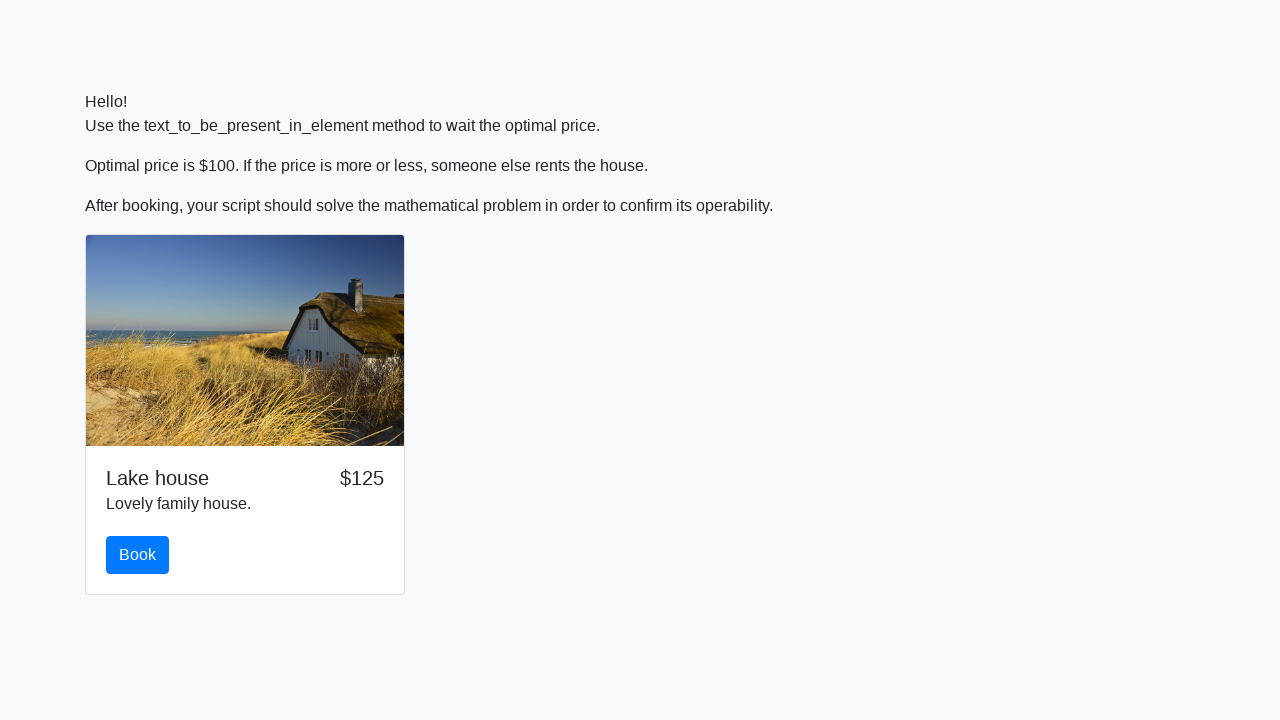

Waited for price to change to $100
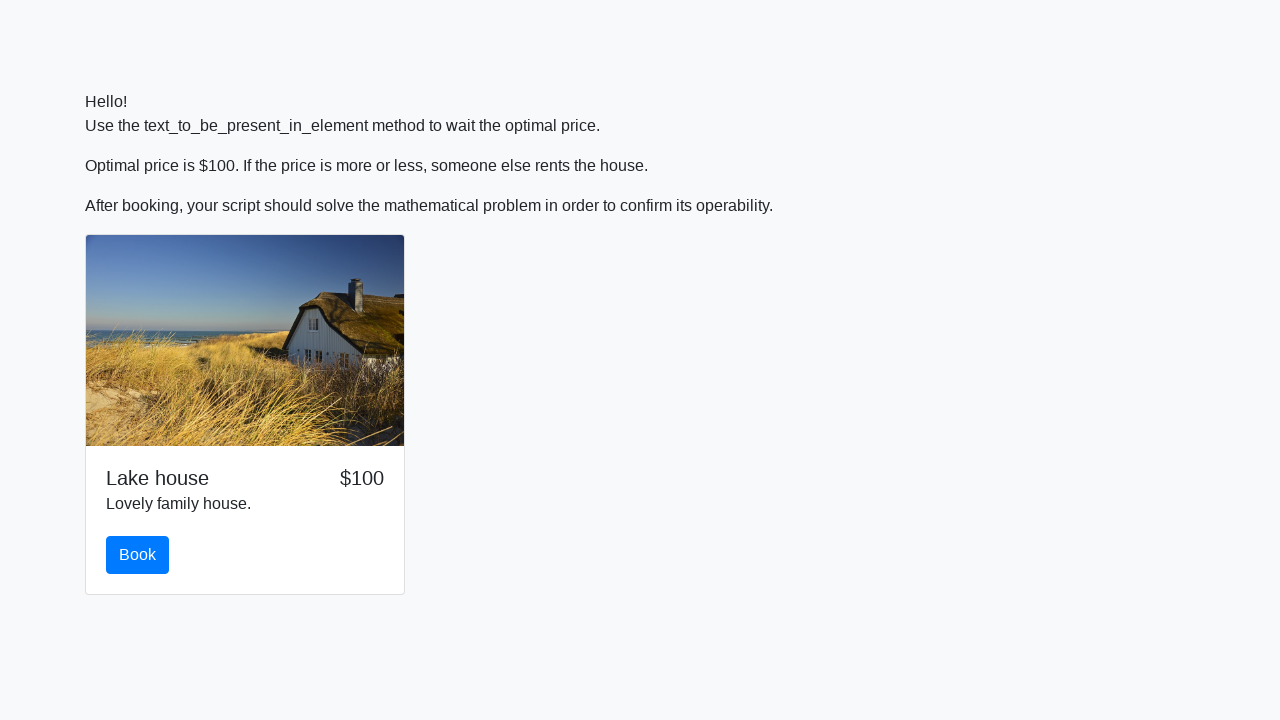

Clicked the book button at (138, 555) on #book
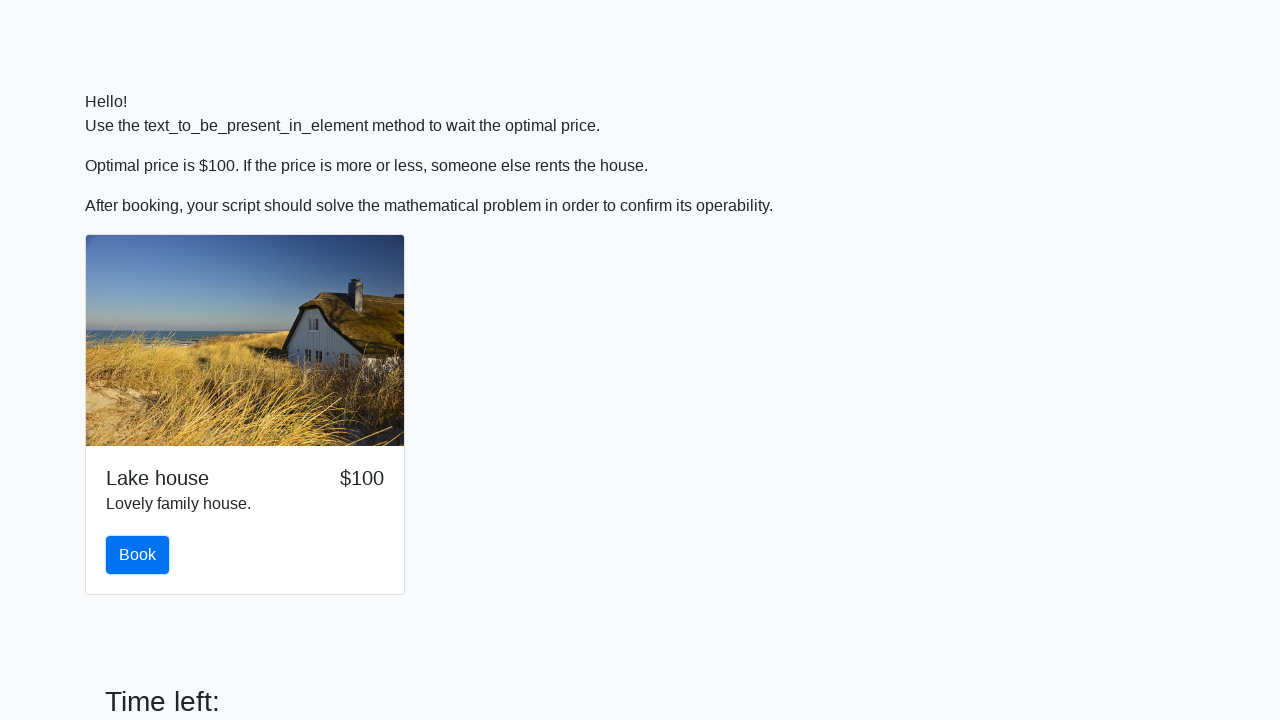

Retrieved input value: 20
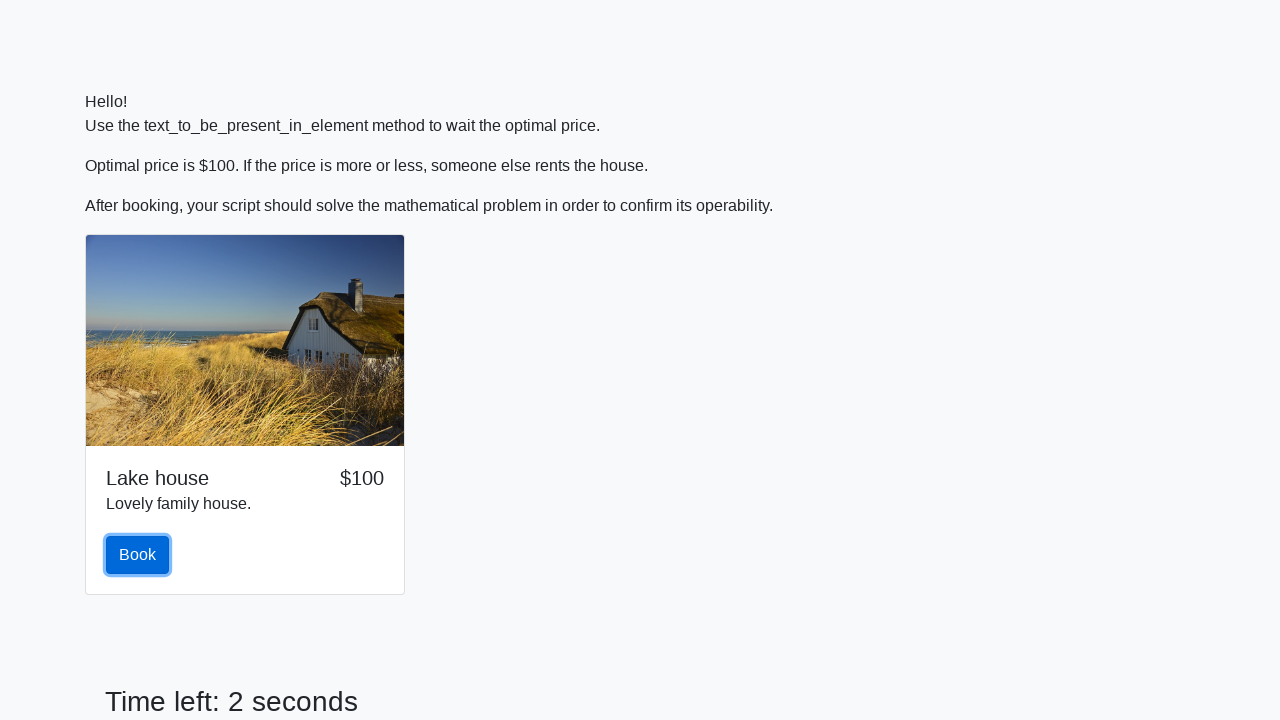

Calculated mathematical answer: 2.3938272832584495
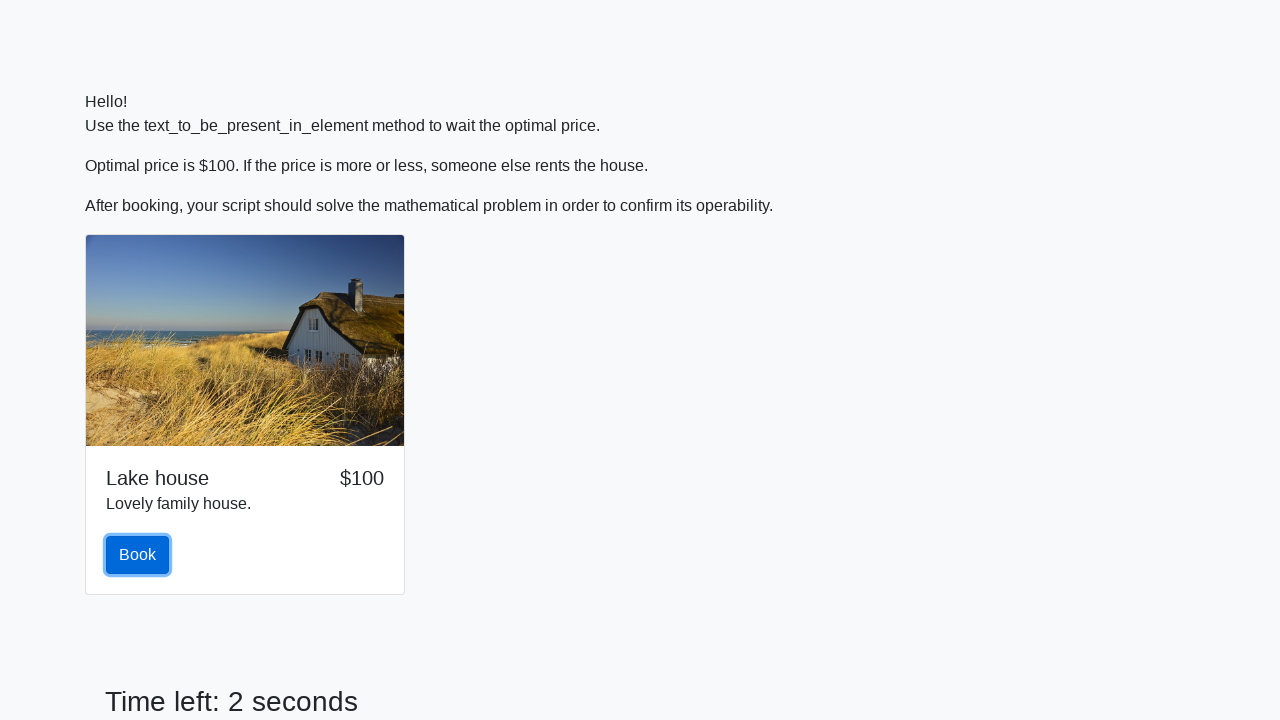

Filled answer field with calculated value: 2.3938272832584495 on #answer
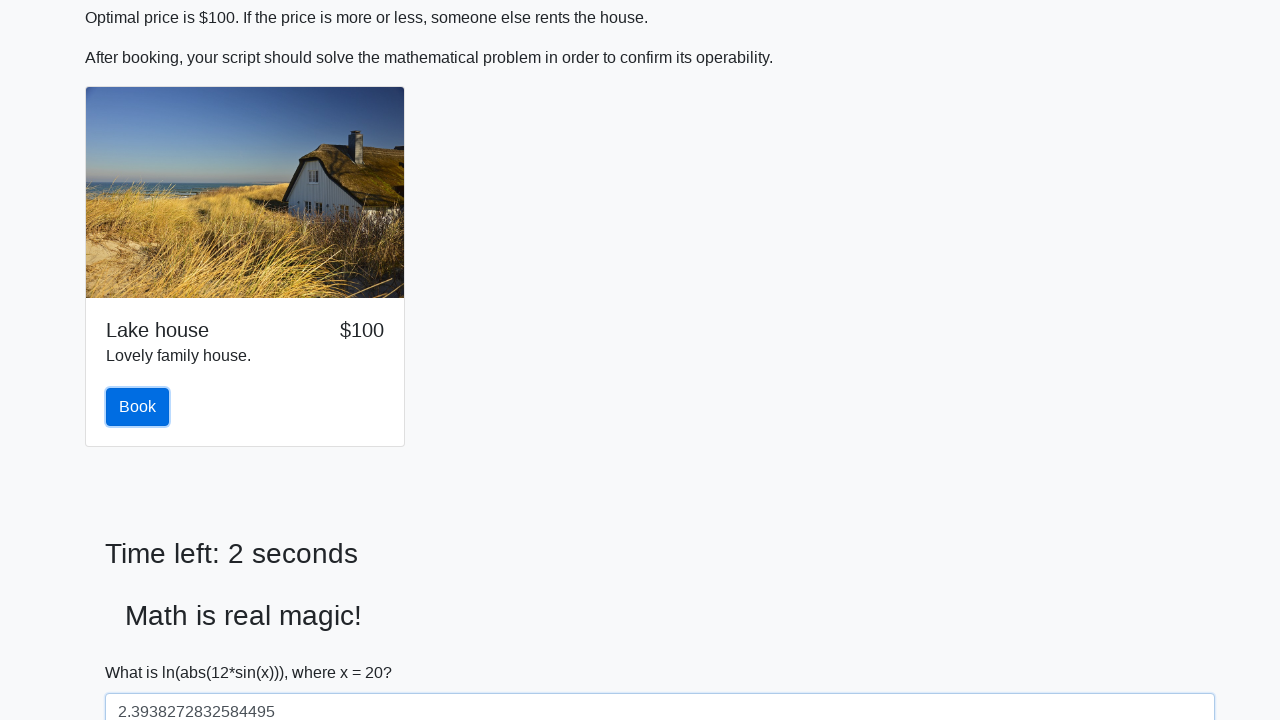

Clicked the solve button to submit solution at (143, 651) on #solve
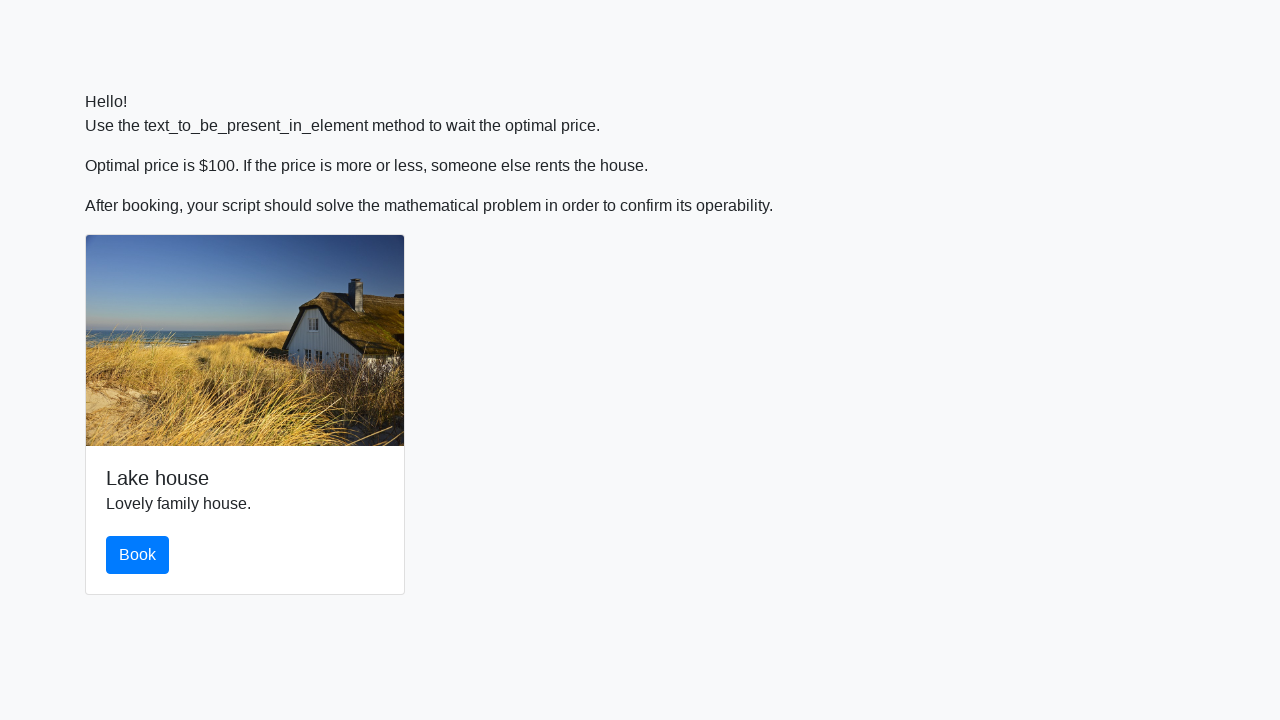

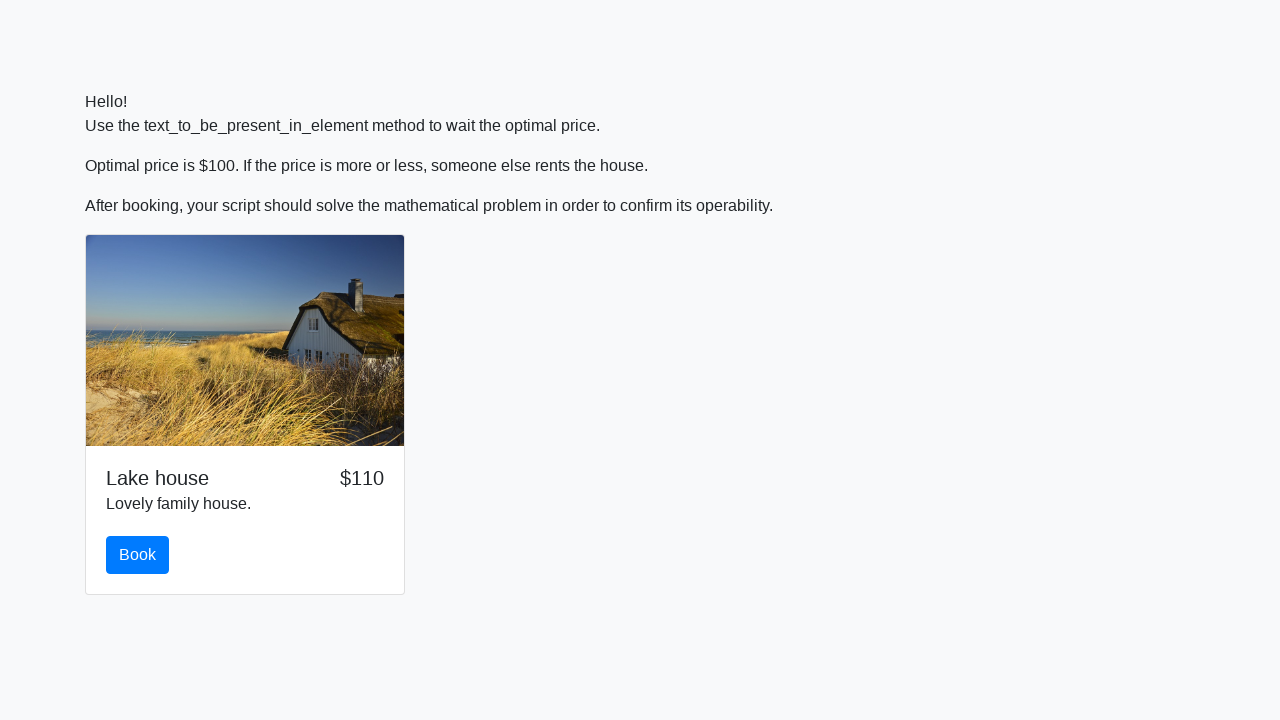